Tests handling of a prompt popup by clicking the prompt button, entering text, and dismissing the dialog

Starting URL: https://testautomationpractice.blogspot.com/

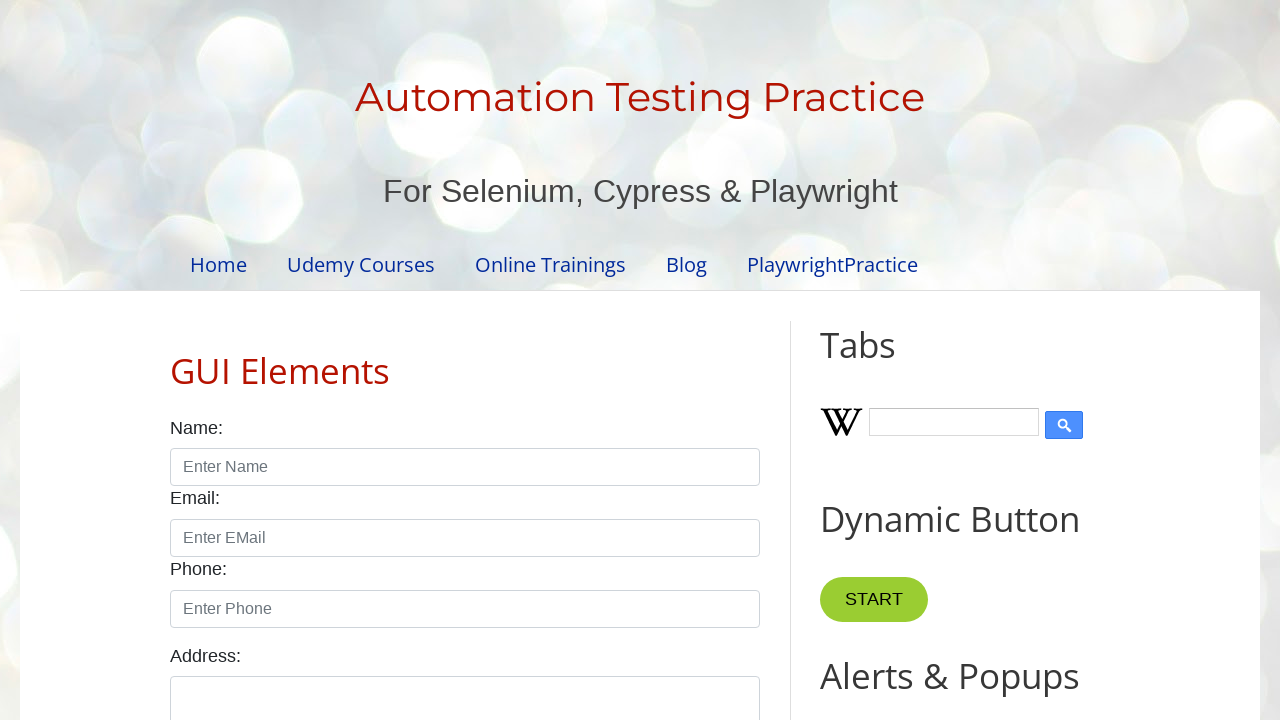

Set up dialog handler to dismiss prompt dialogs
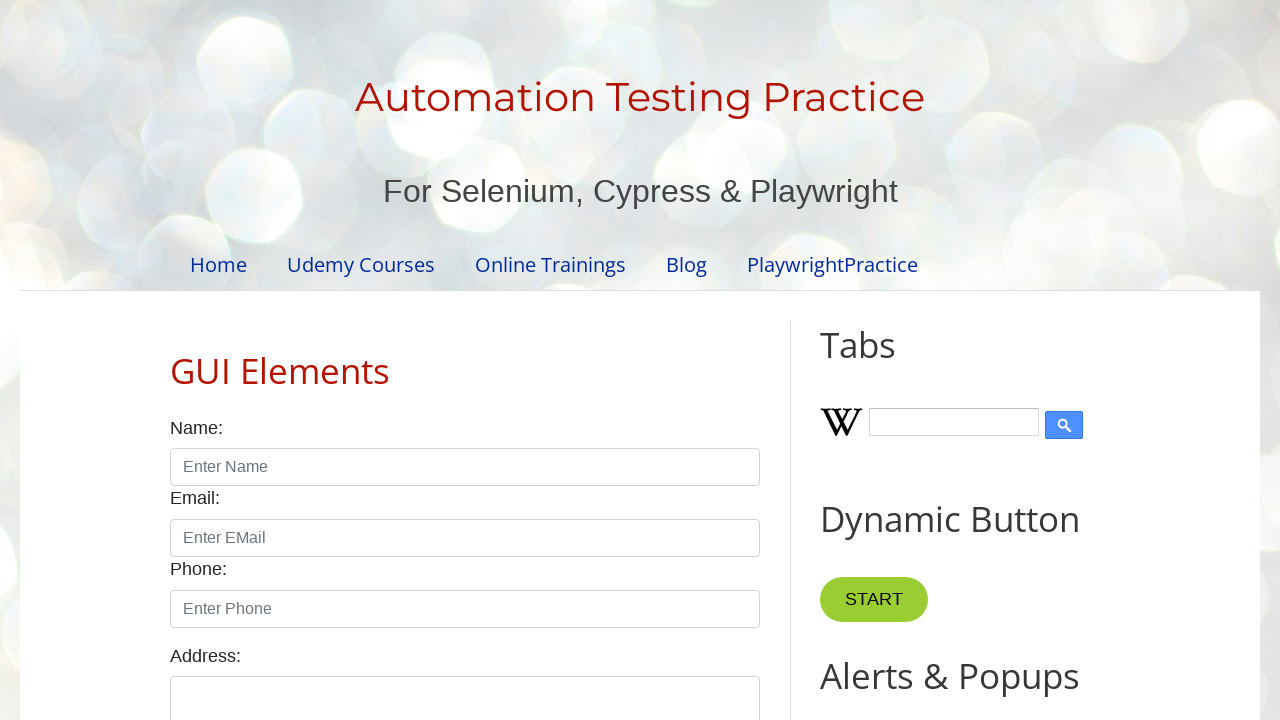

Clicked the Prompt button to trigger prompt dialog at (890, 360) on xpath=//button[contains(text(),'Prompt')]
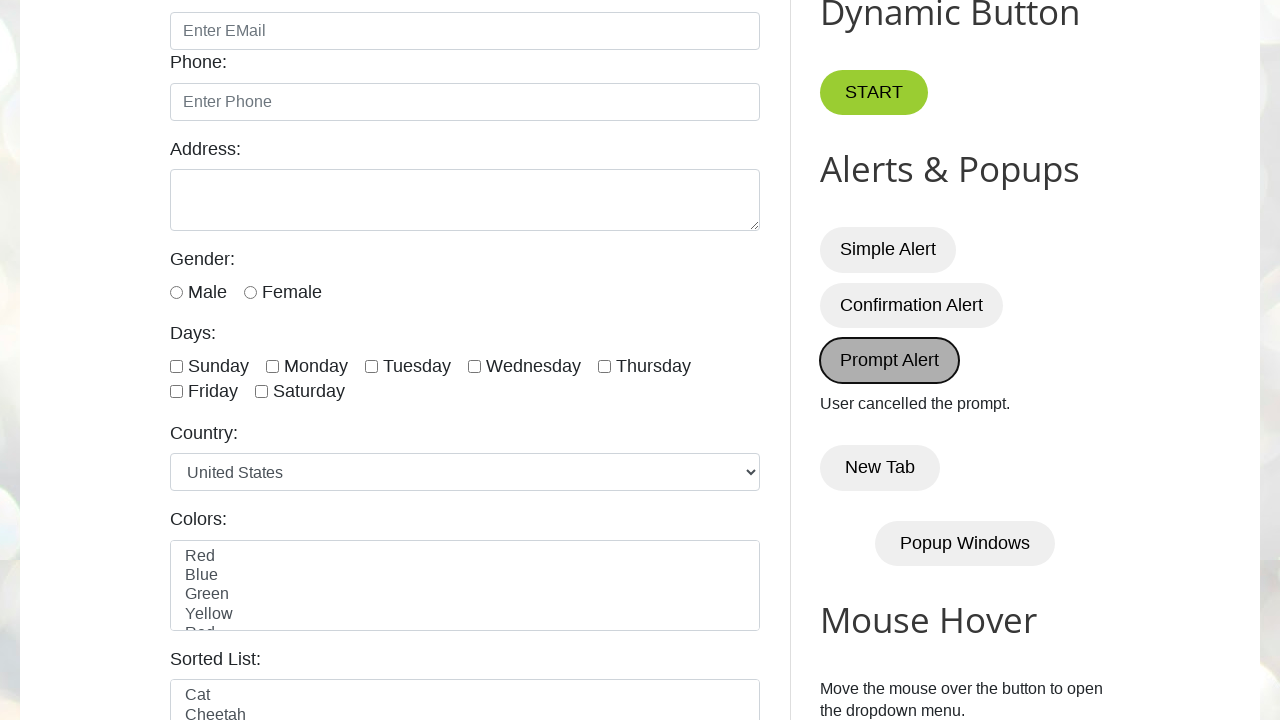

Waited for result text element to appear
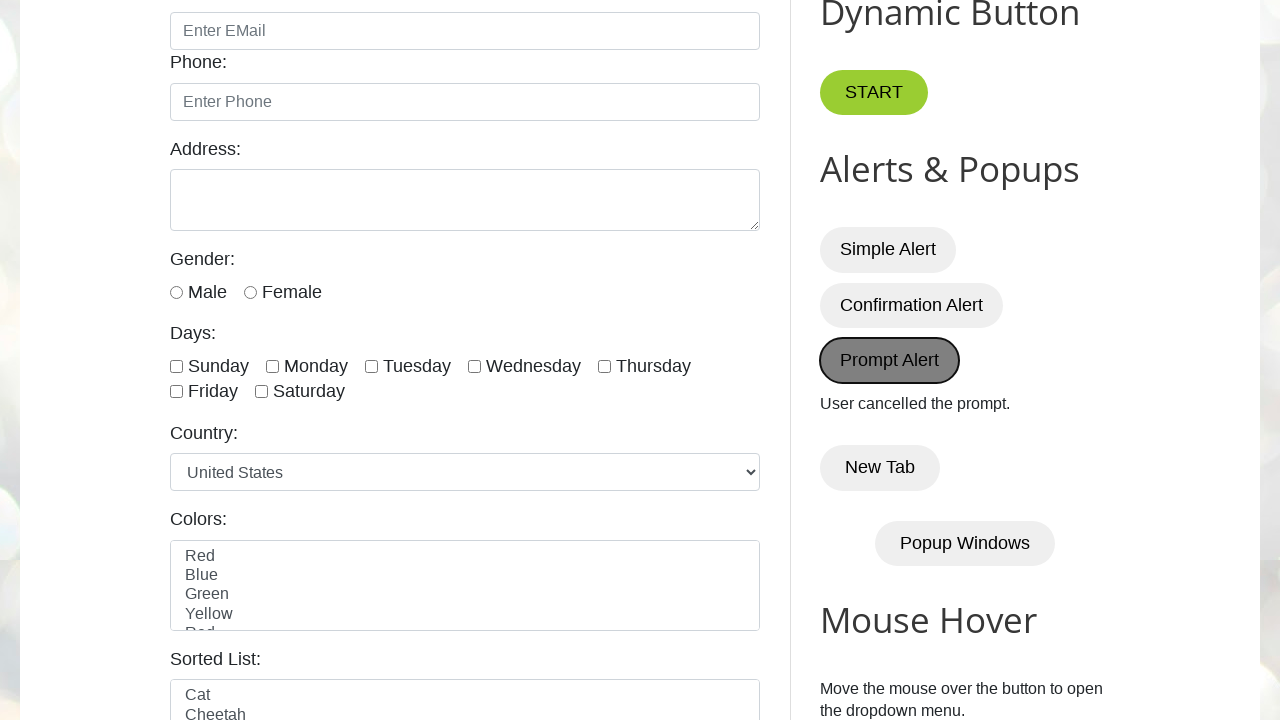

Retrieved result text: 'User cancelled the prompt.'
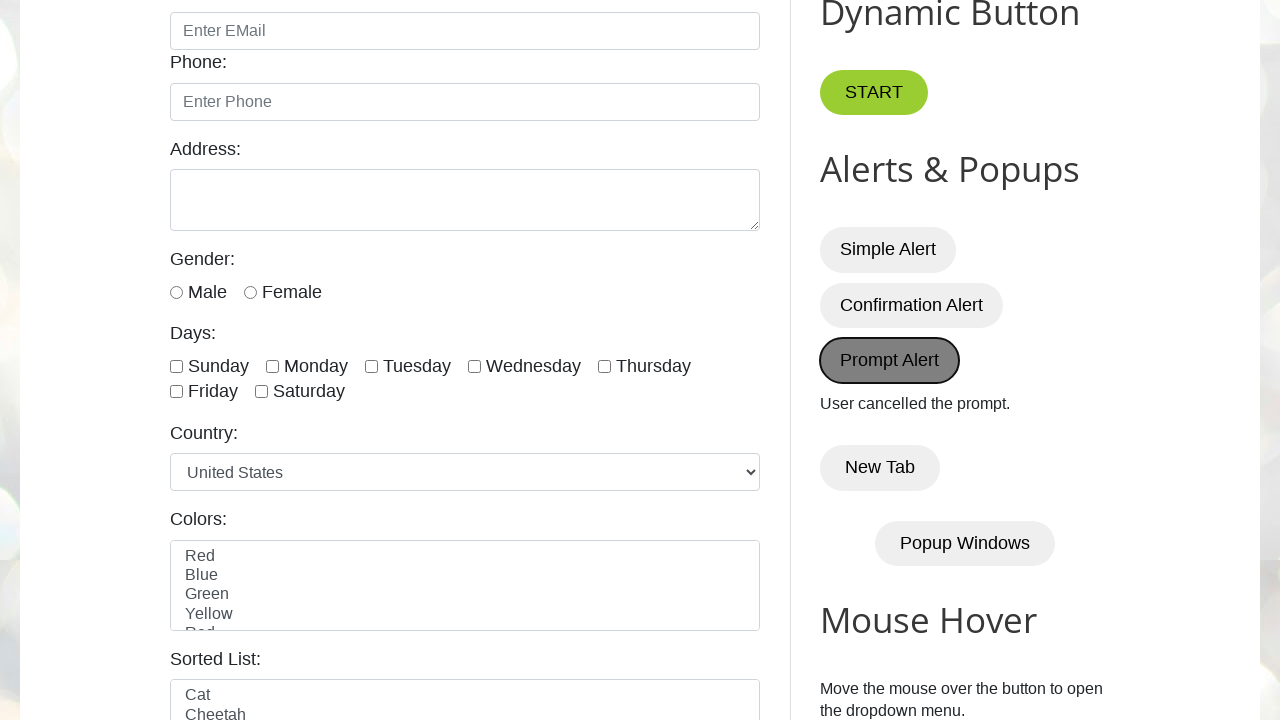

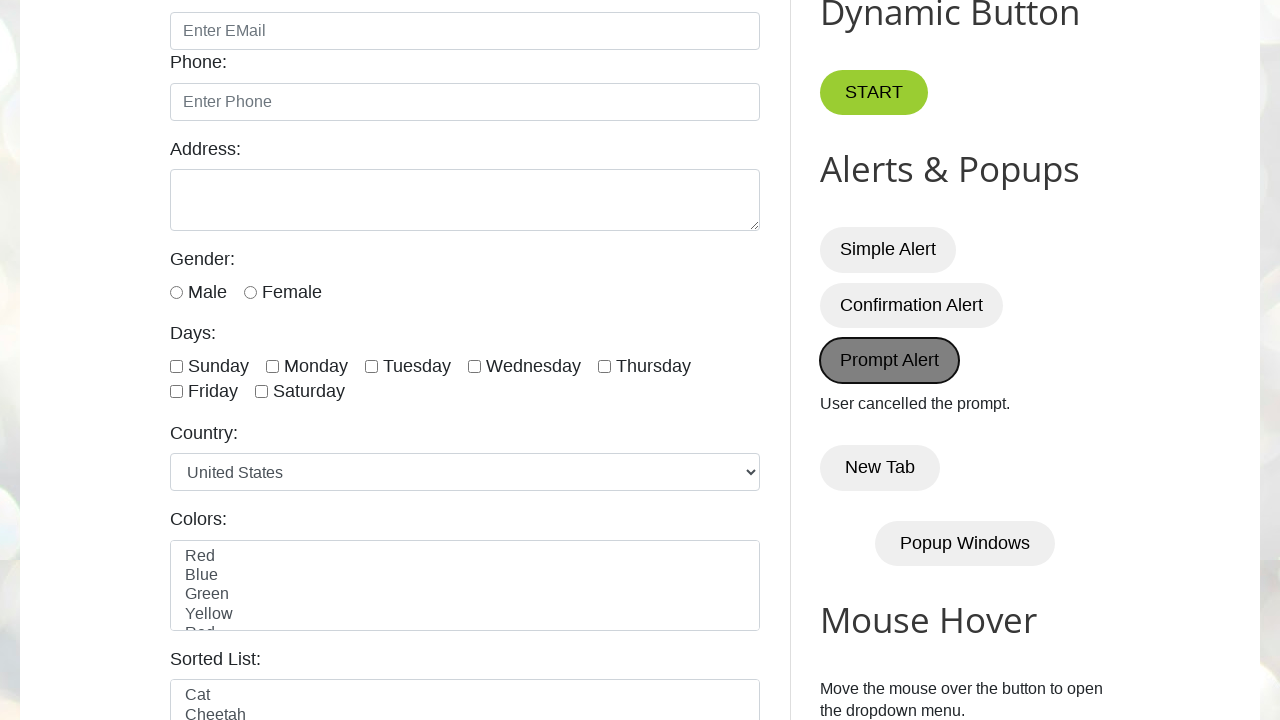